Tests hover functionality by hovering over the first image and asserting that the hidden name text becomes visible.

Starting URL: https://practice.cydeo.com/hovers

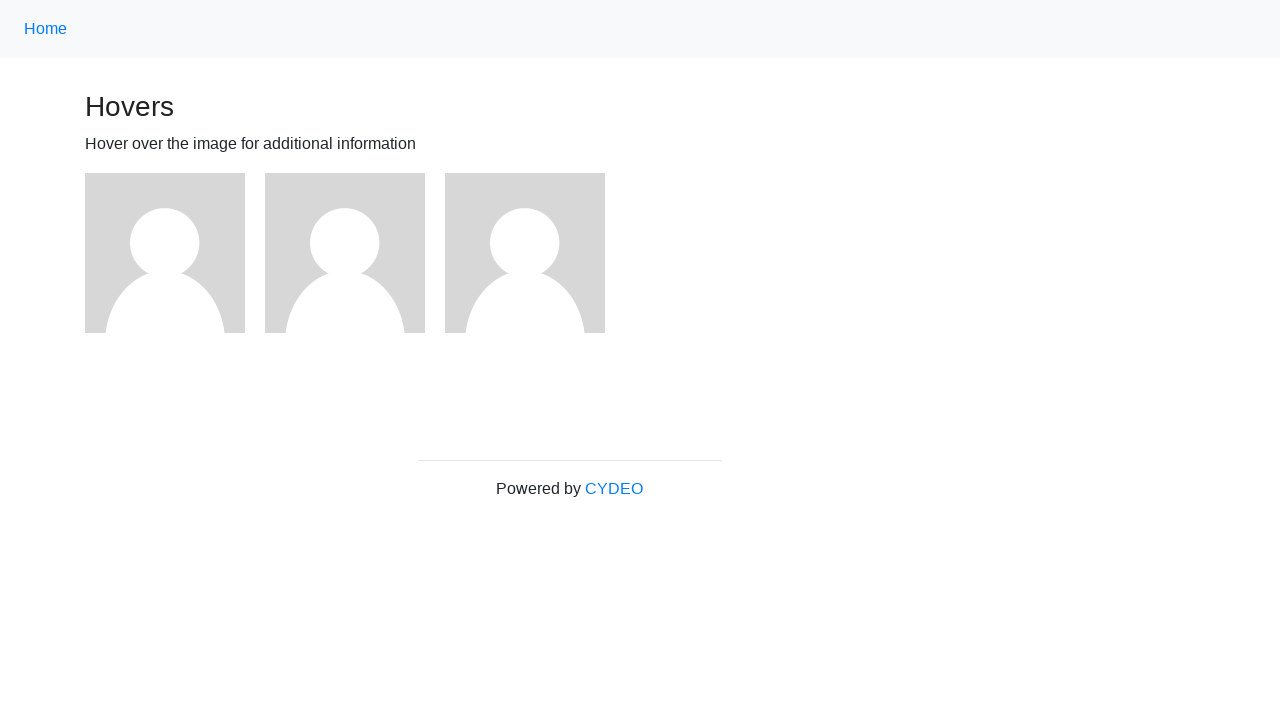

Located the first image element
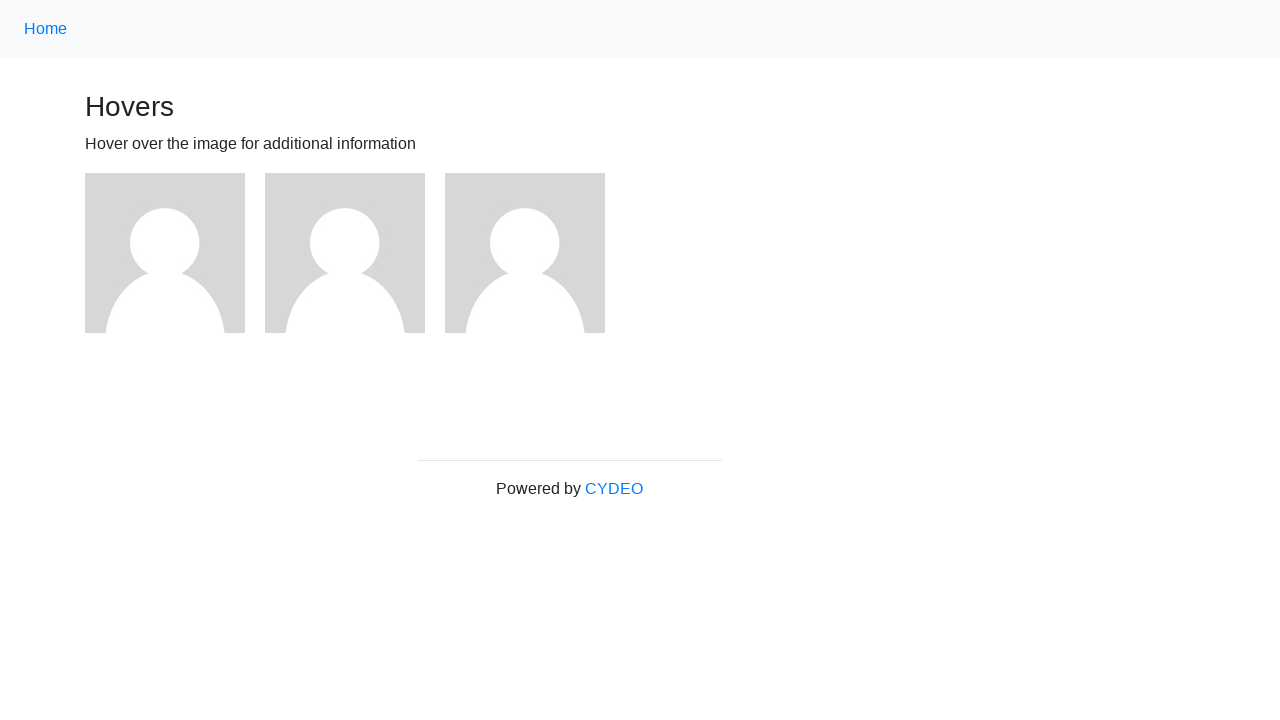

Hovered over the first image at (165, 253) on (//img)[1]
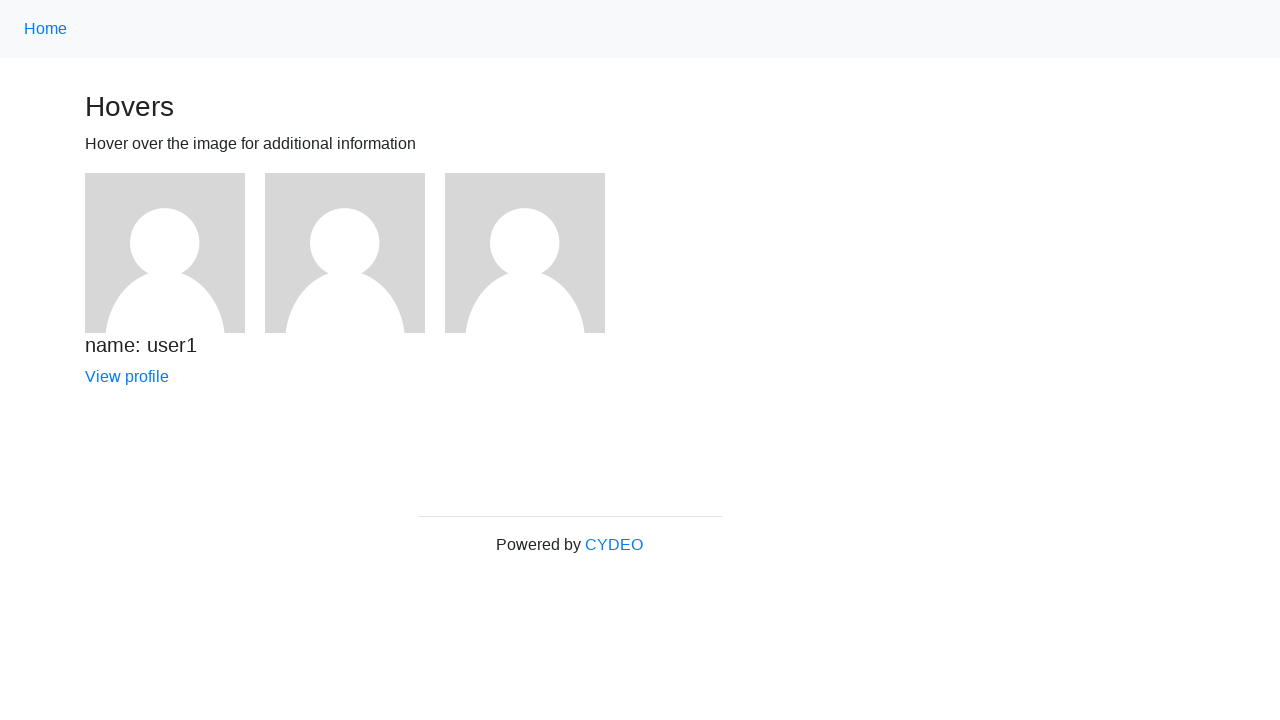

Located the first heading element
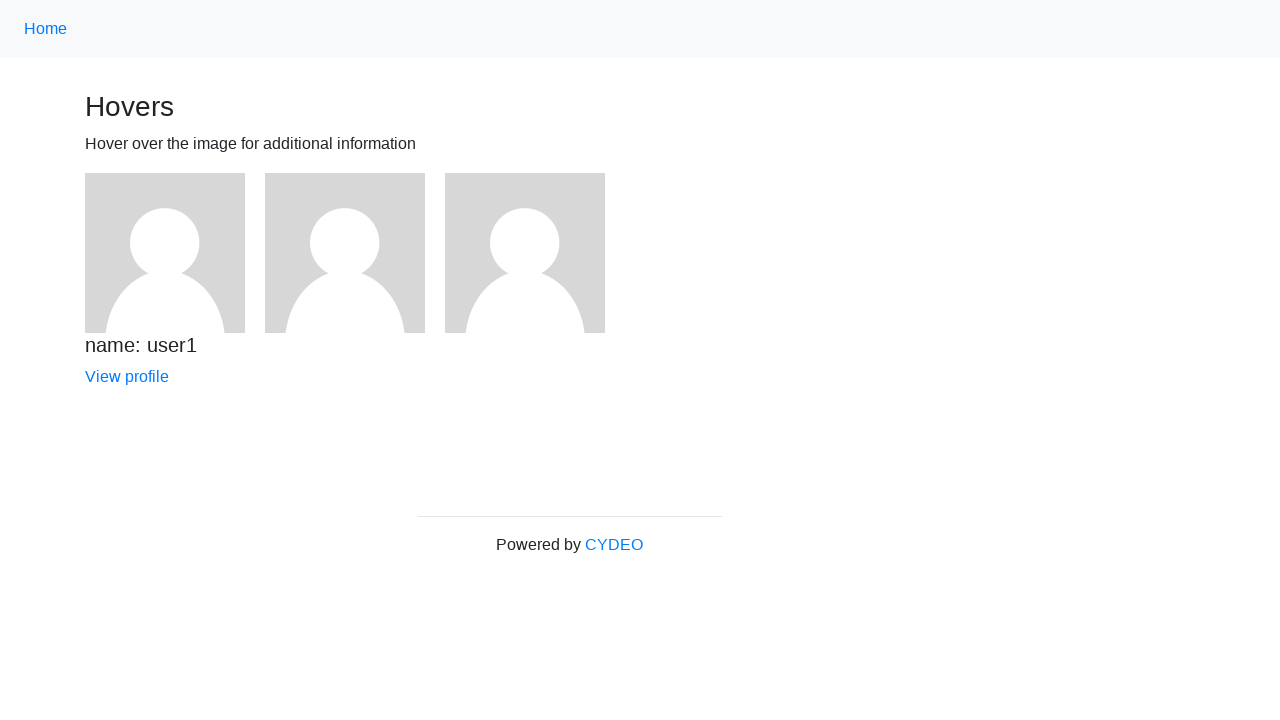

Asserted that the first image name is visible after hover
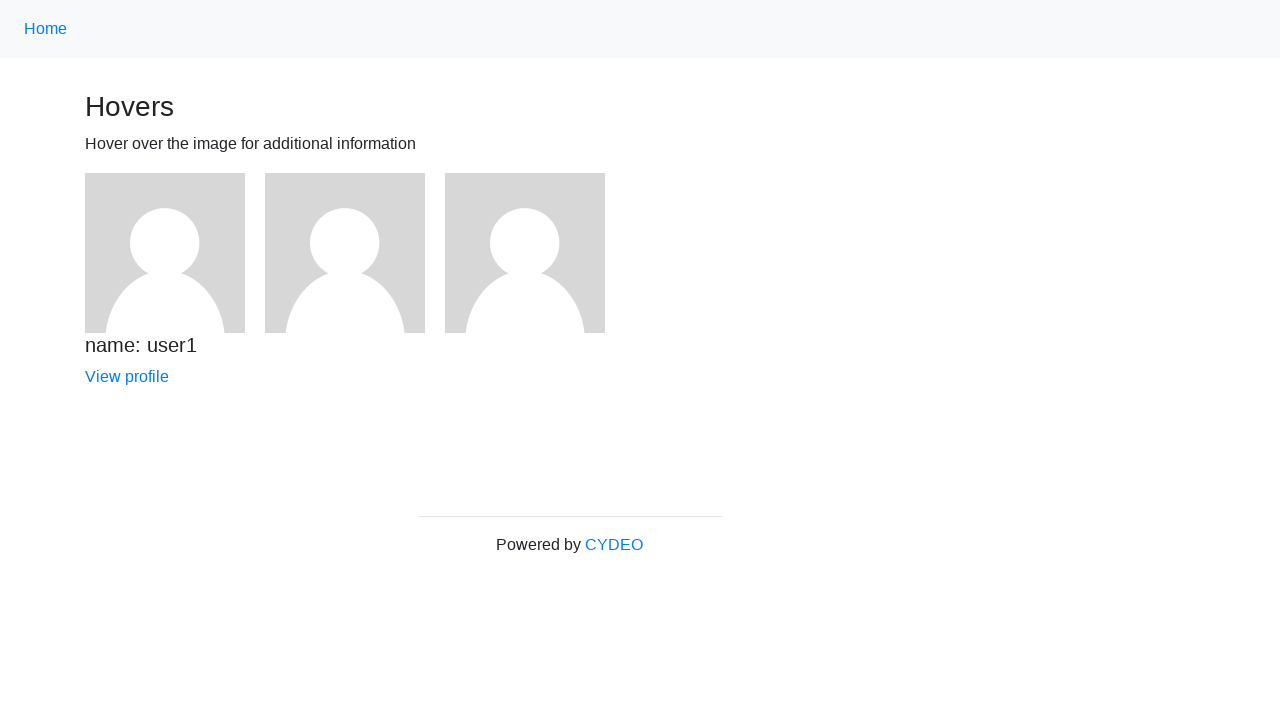

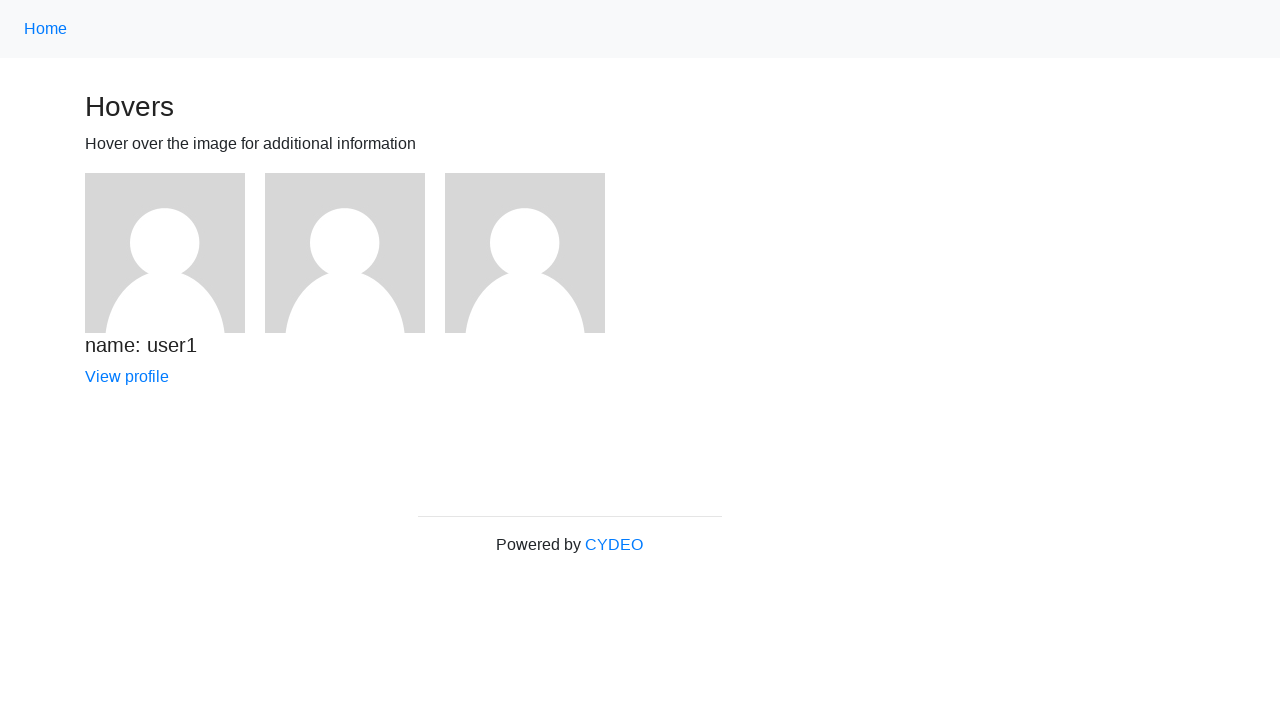